Tests web form functionality by filling a text input field with "Selenium" and verifying the element is enabled

Starting URL: https://www.selenium.dev/selenium/web/web-form.html

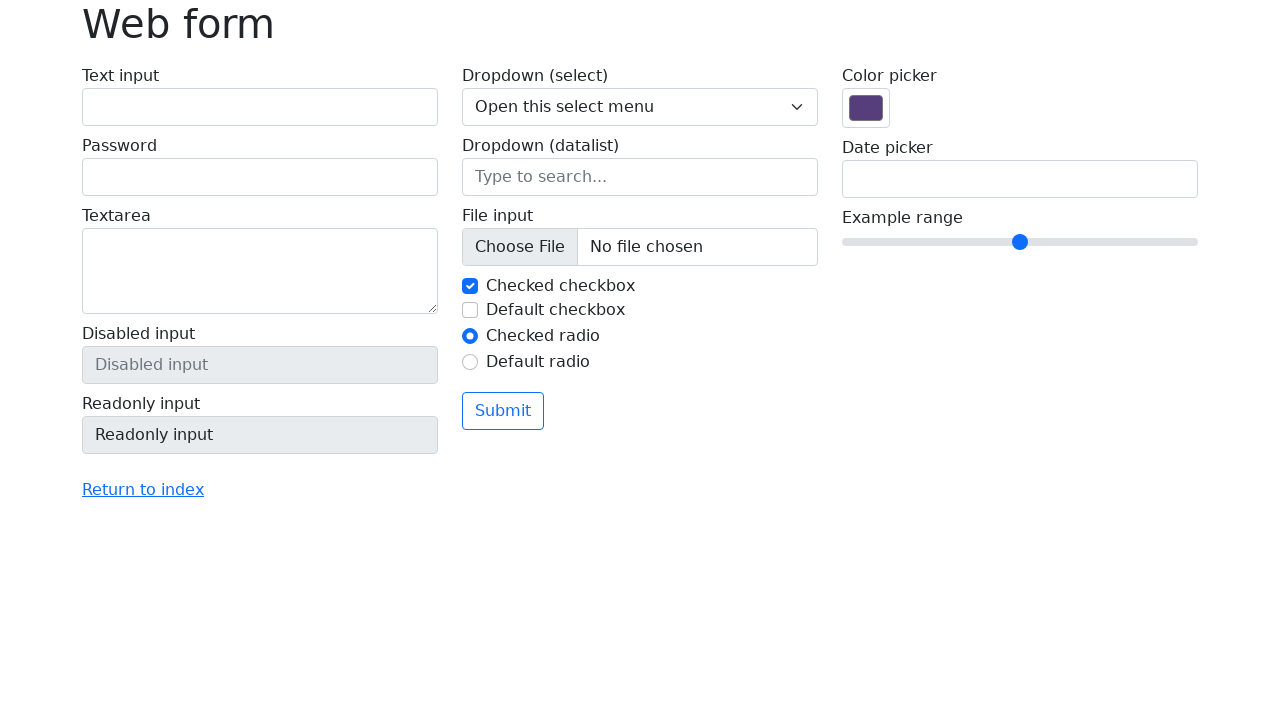

Filled text input field with 'Selenium' on input[name='my-text']
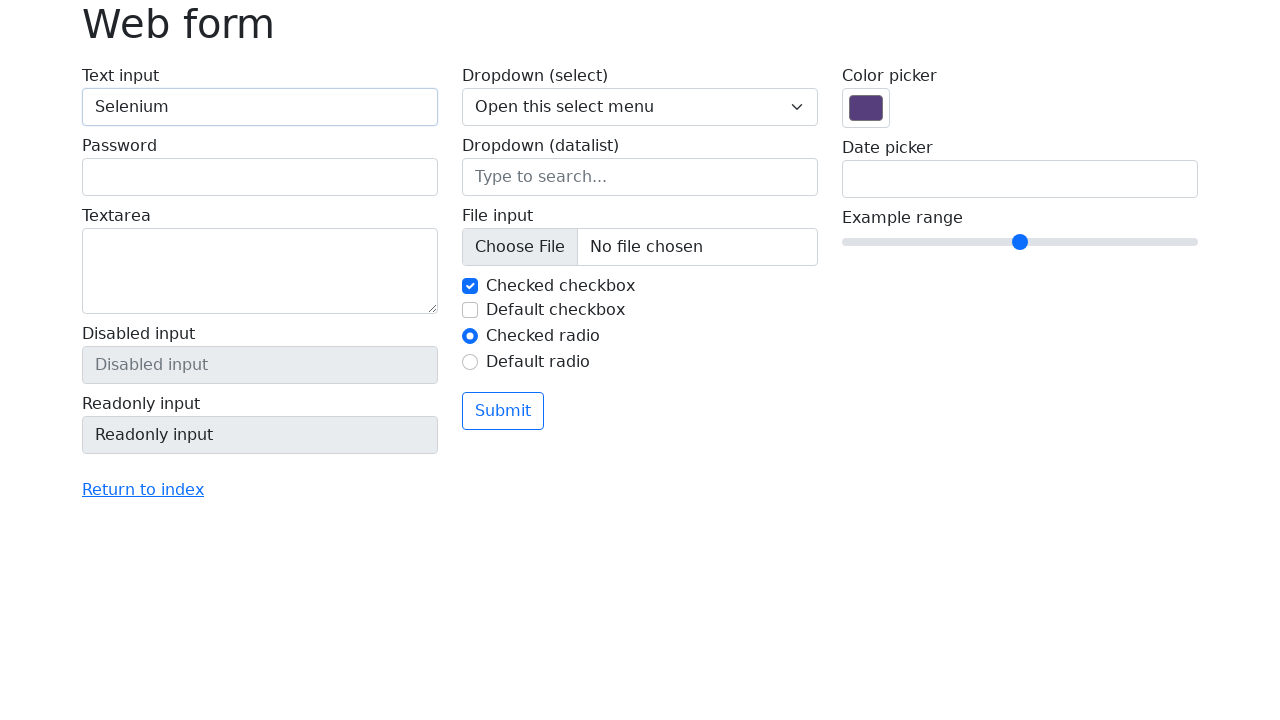

Located text input field
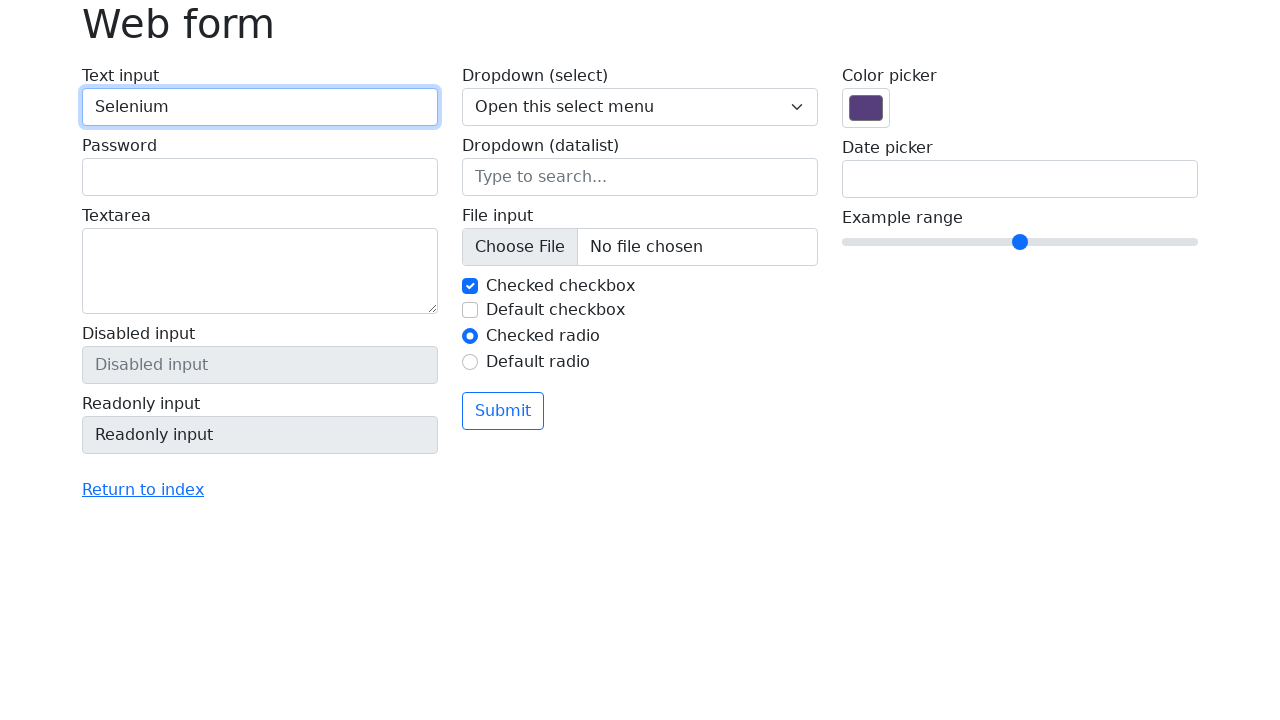

Verified text input field is enabled
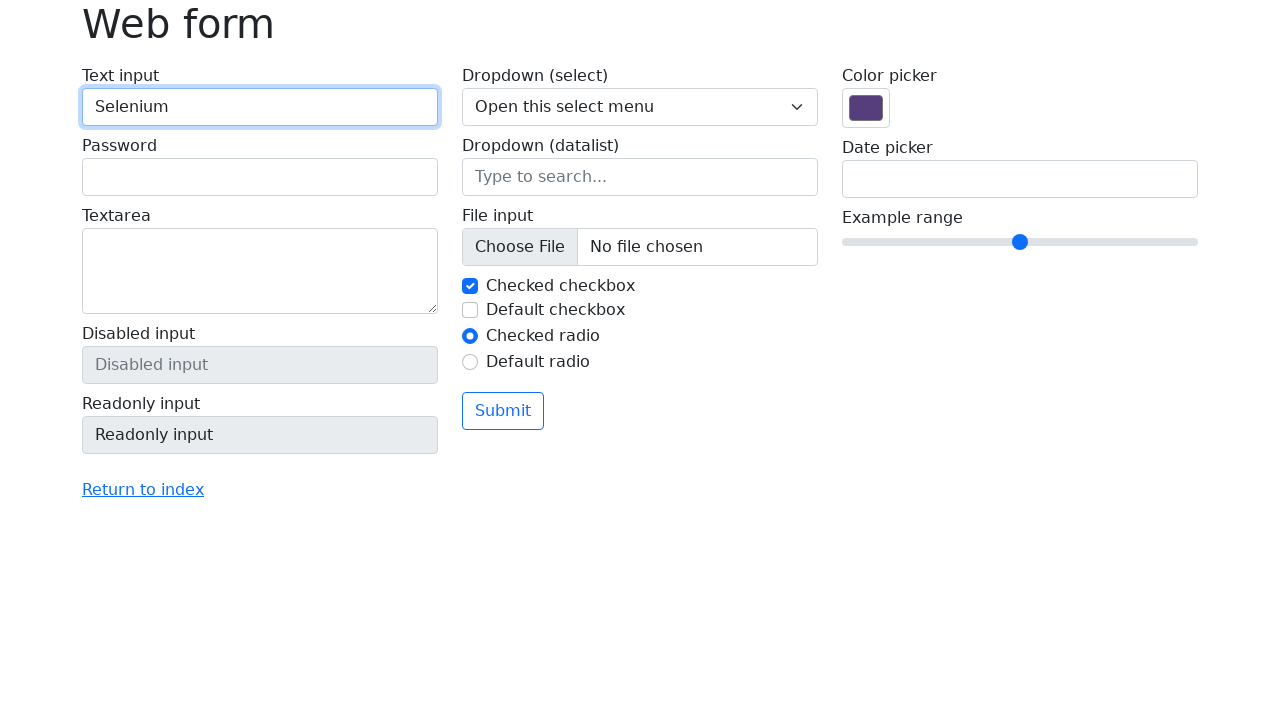

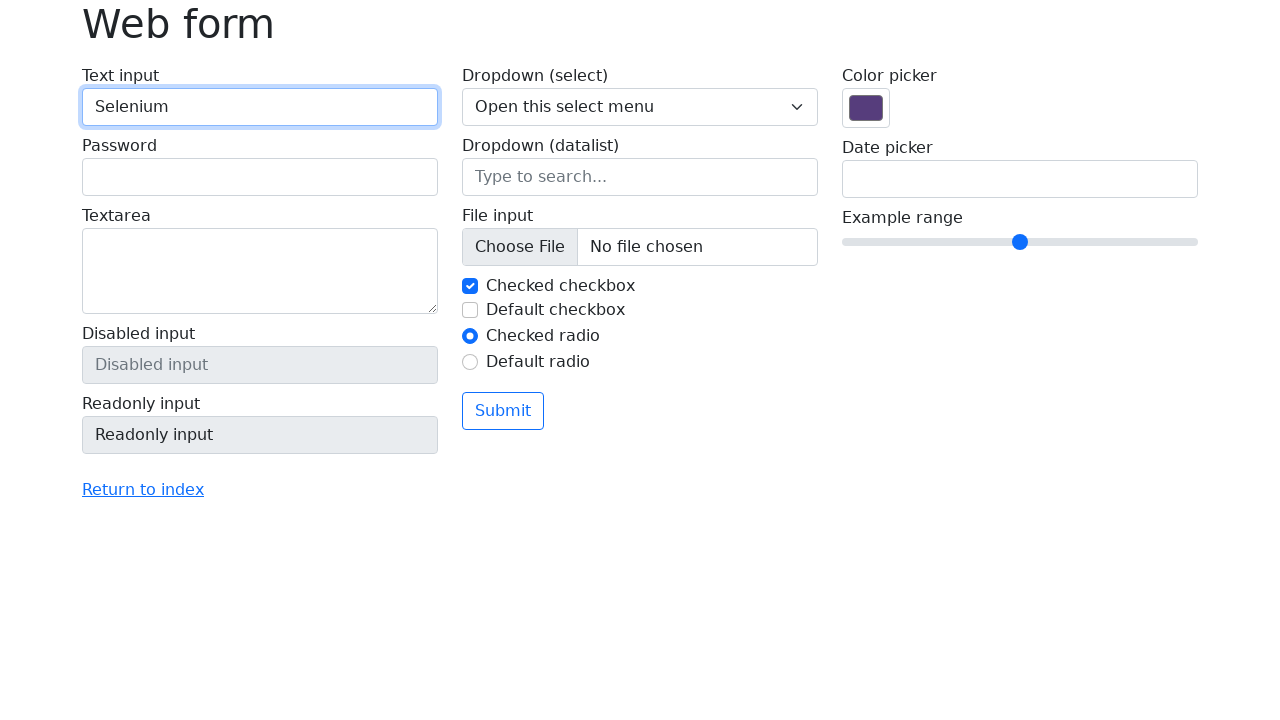